Tests a math calculation form by reading two numbers from the page, calculating their sum, selecting the result from a dropdown menu, and submitting the form.

Starting URL: http://suninjuly.github.io/selects1.html

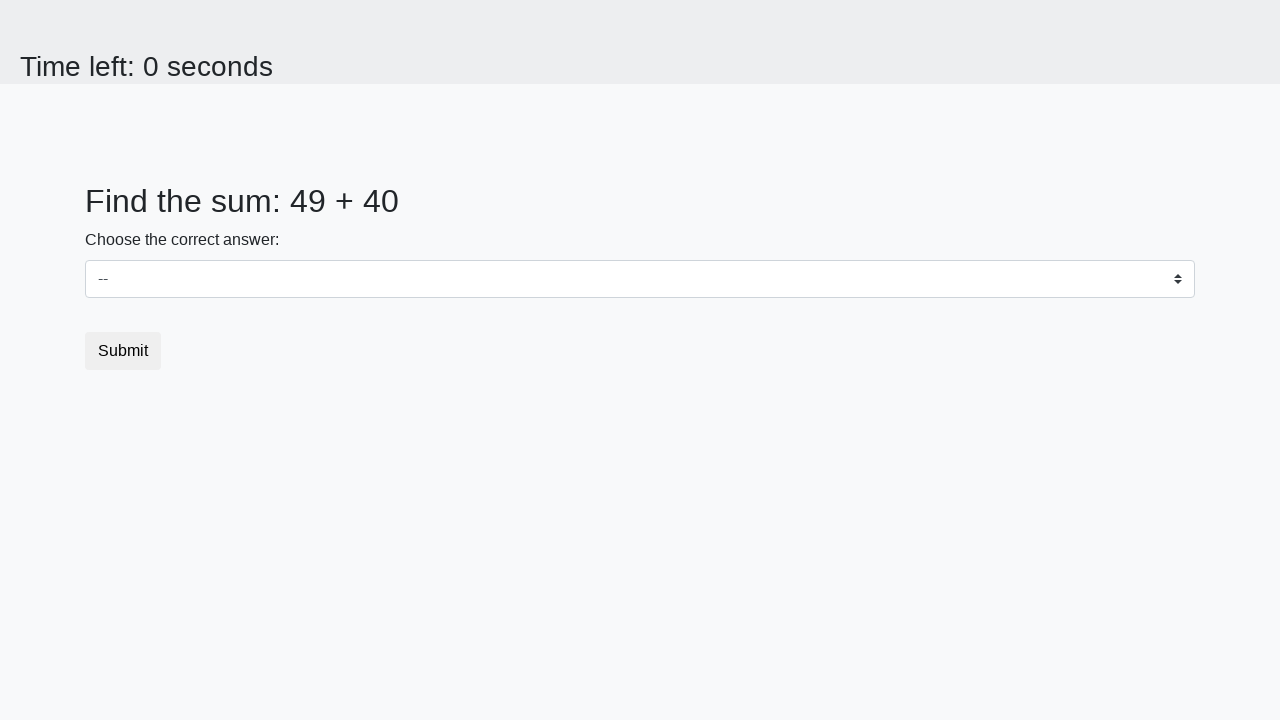

Read first number from #num1 element
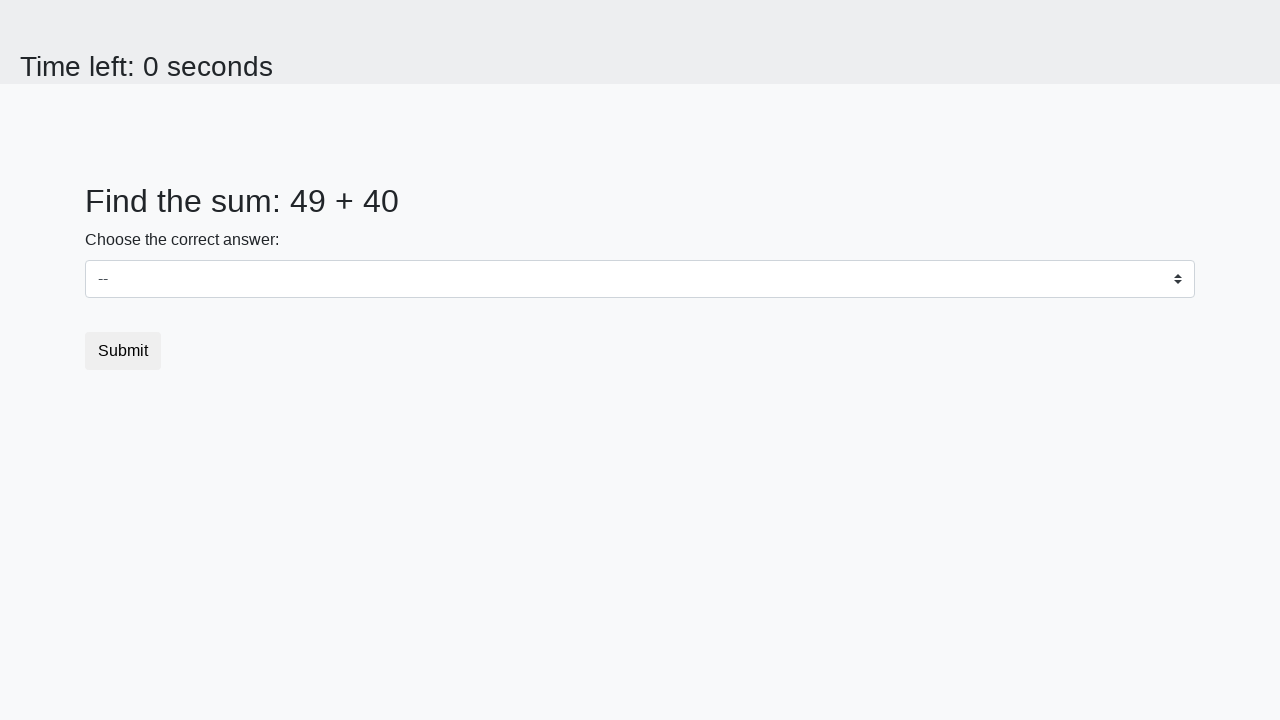

Read second number from #num2 element
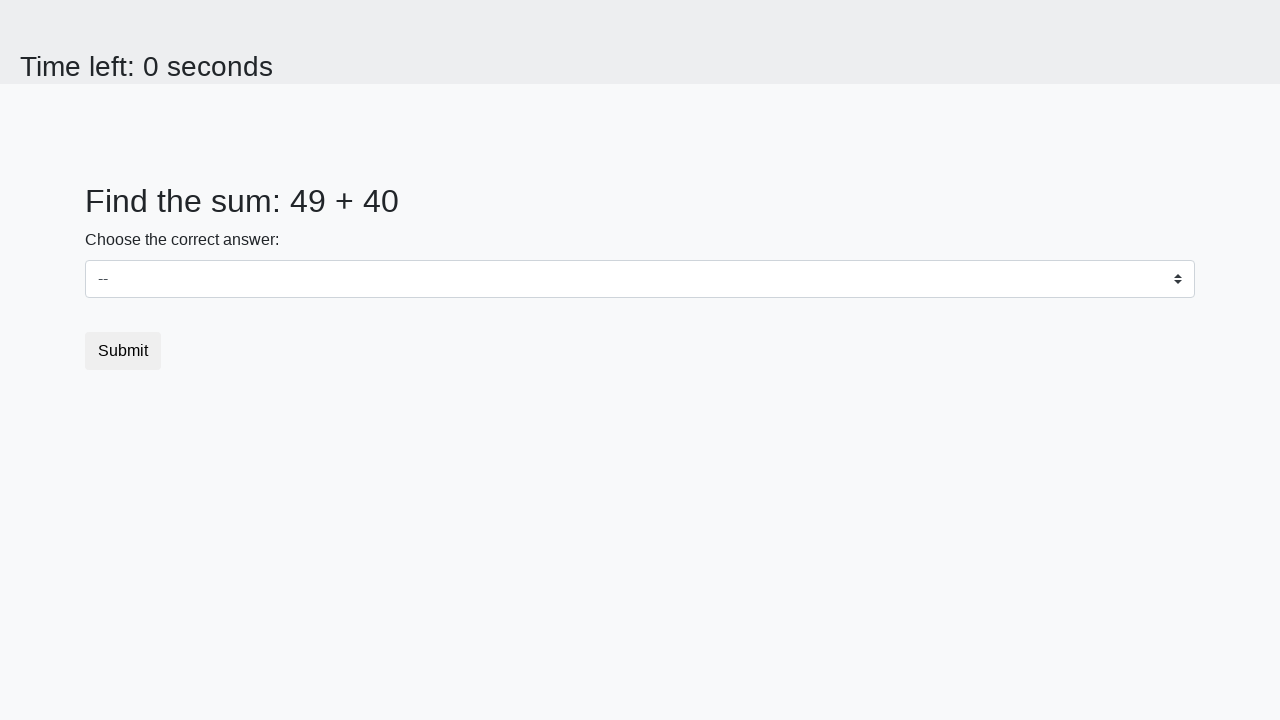

Calculated sum: 49 + 40 = 89
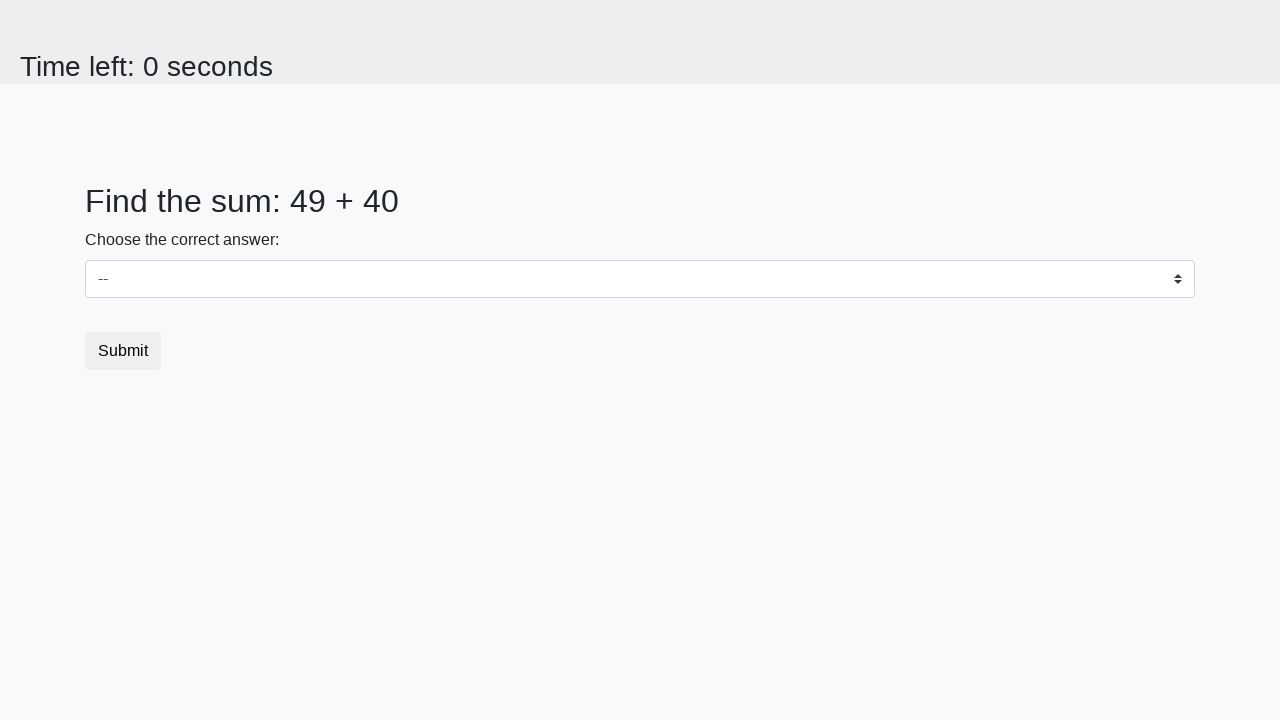

Selected calculated result 89 from dropdown menu on select
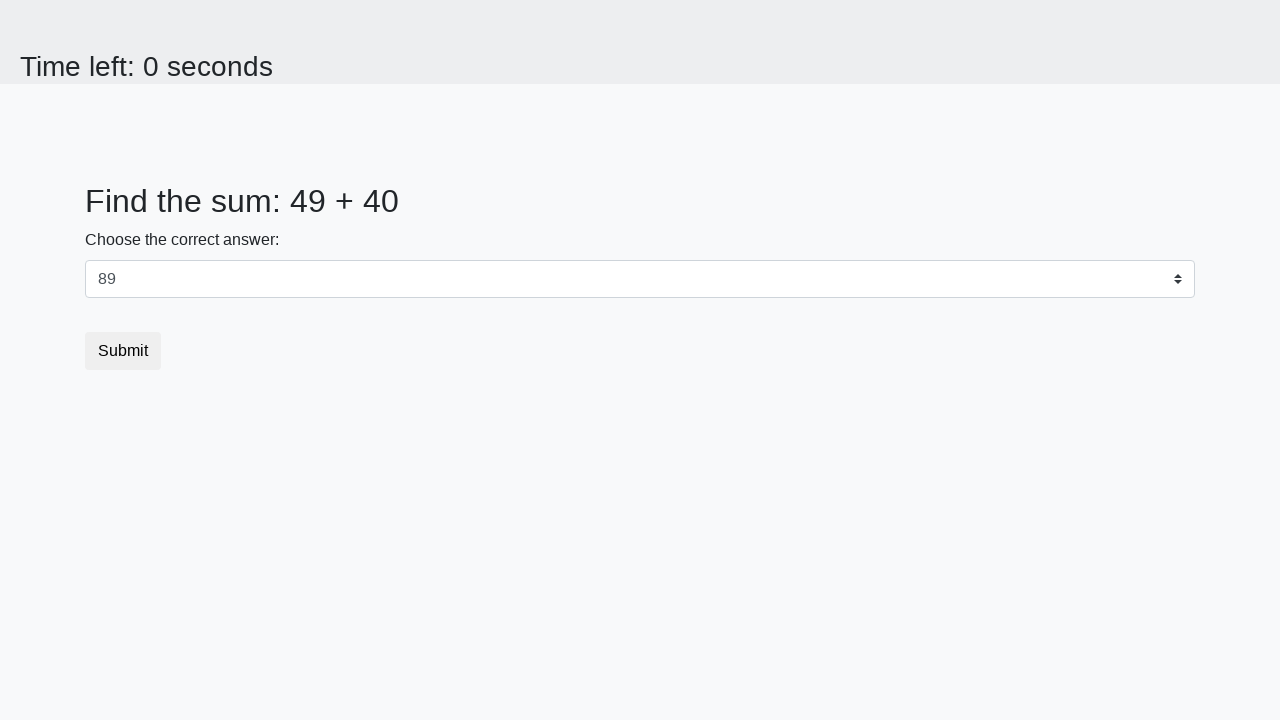

Clicked submit button to submit form at (123, 351) on .btn
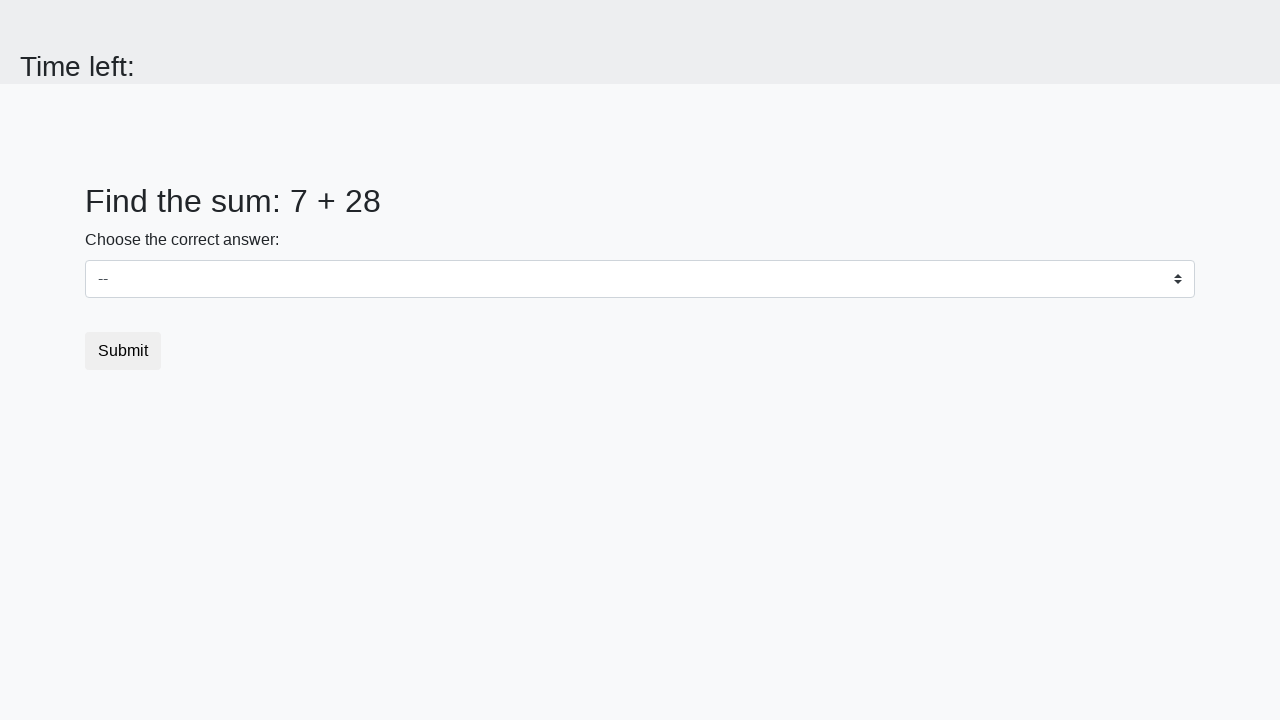

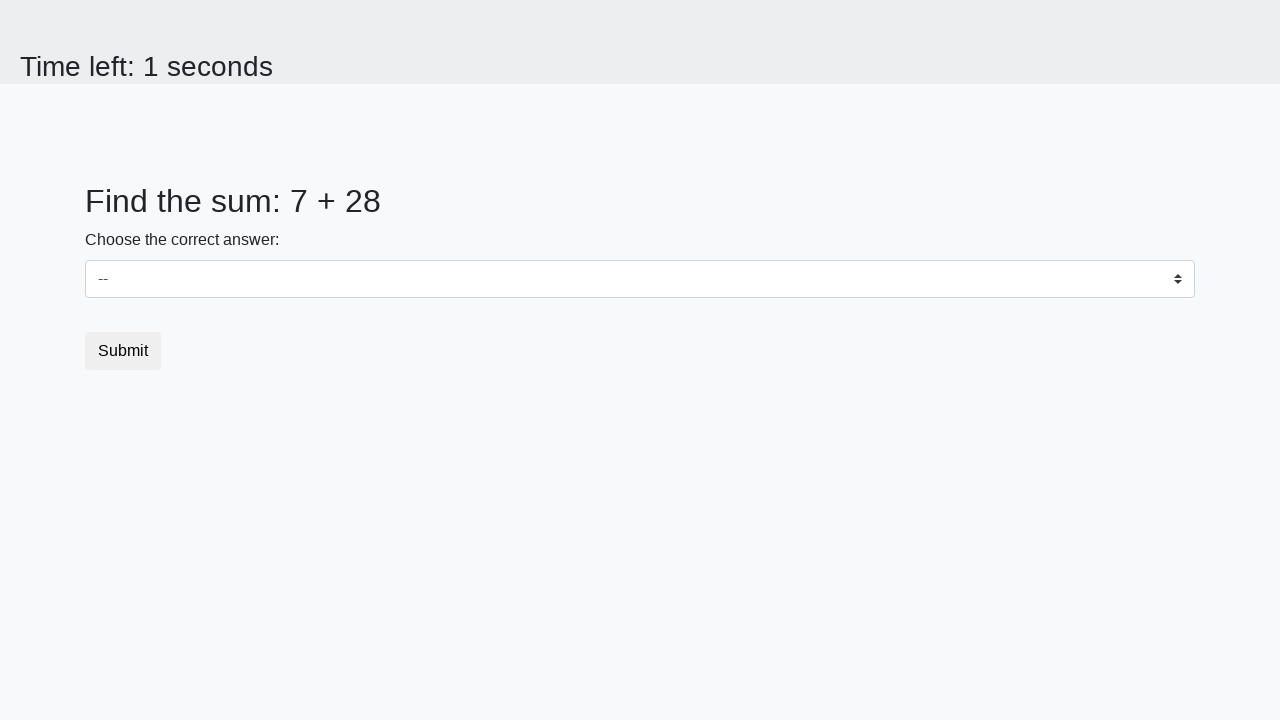